Tests table sorting functionality by clicking on column headers in two different tables

Starting URL: http://the-internet.herokuapp.com/tables

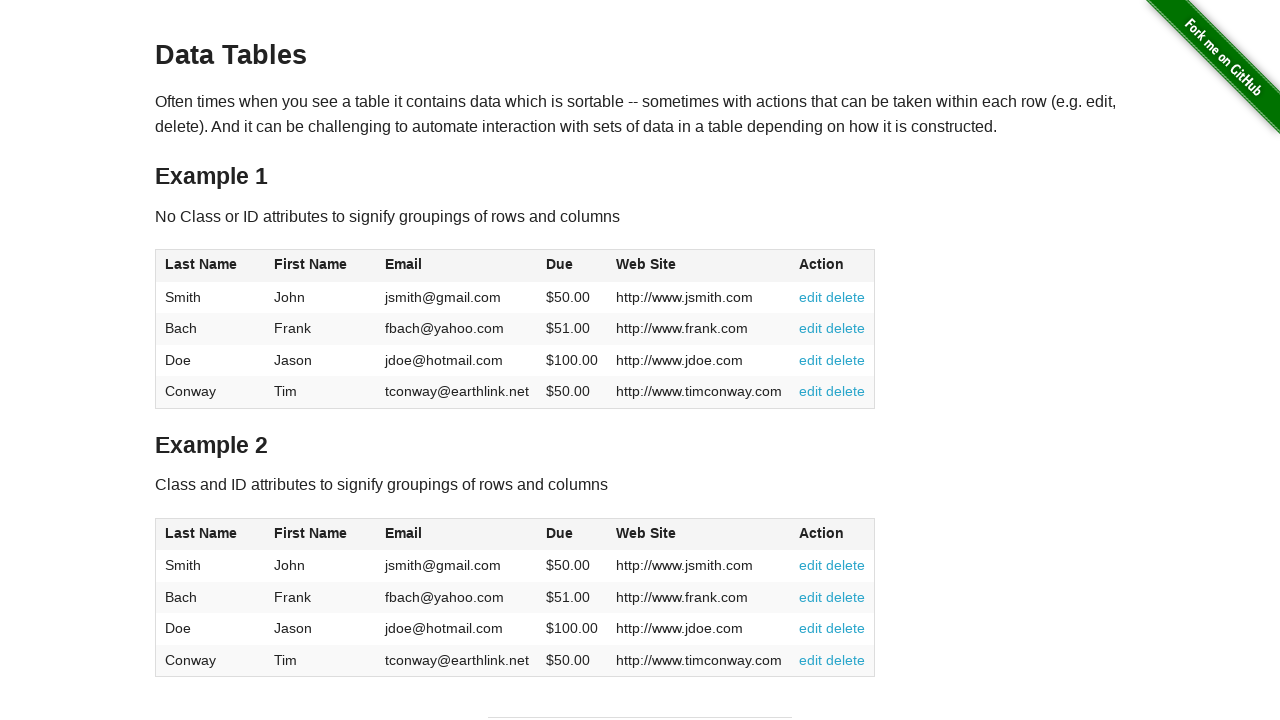

Clicked 4th column header in table 1 to sort at (560, 264) on #table1 > thead > tr > th:nth-child(4) > span
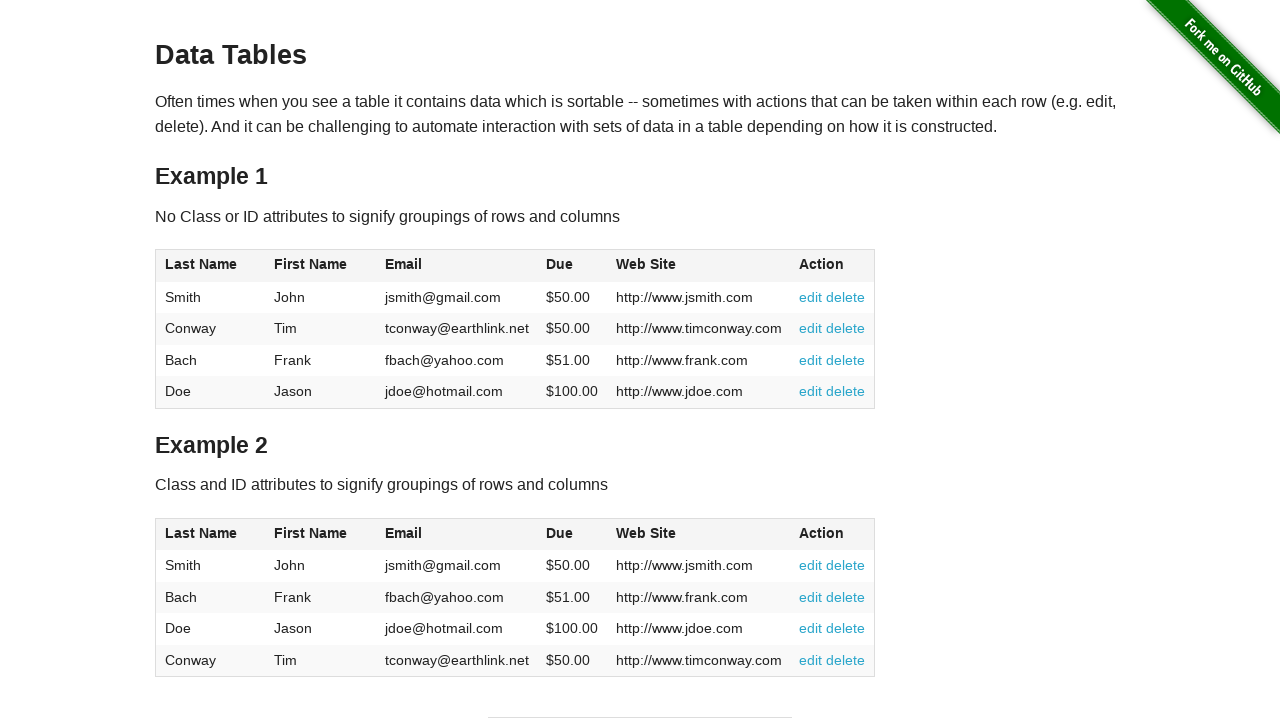

Clicked 4th column header in table 2 to sort at (560, 533) on #table2 > thead > tr > th:nth-child(4) > span
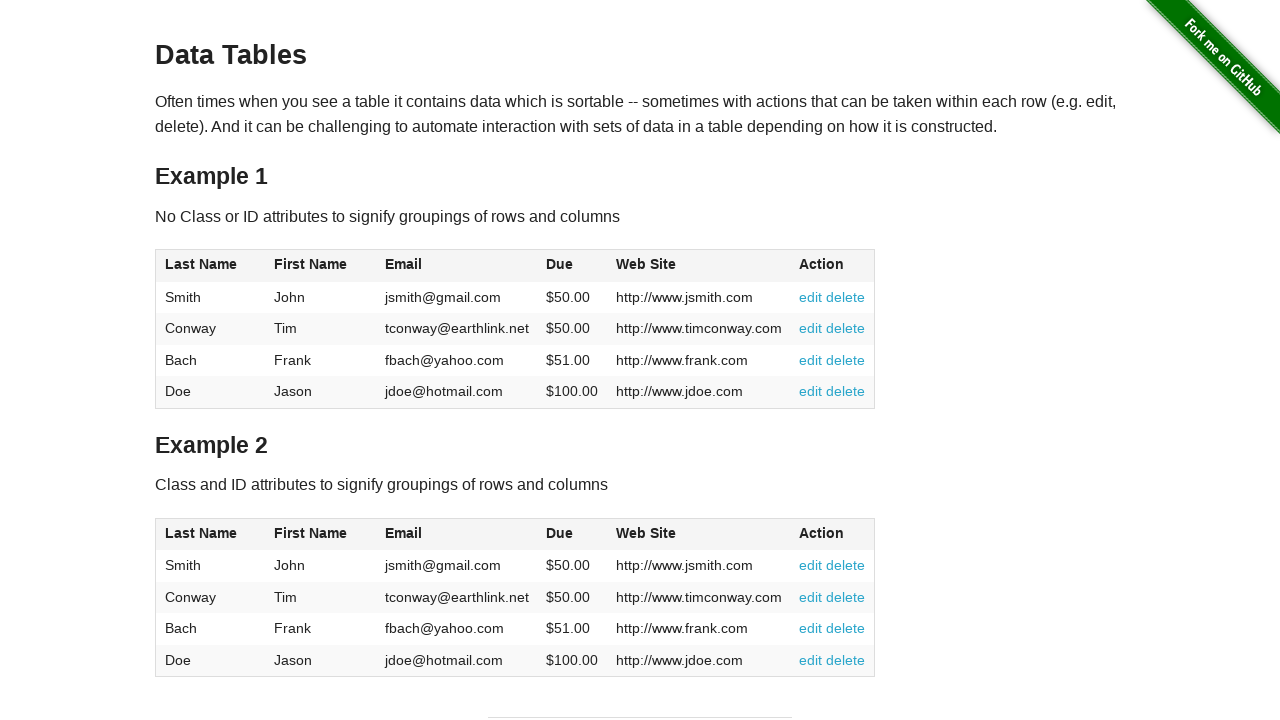

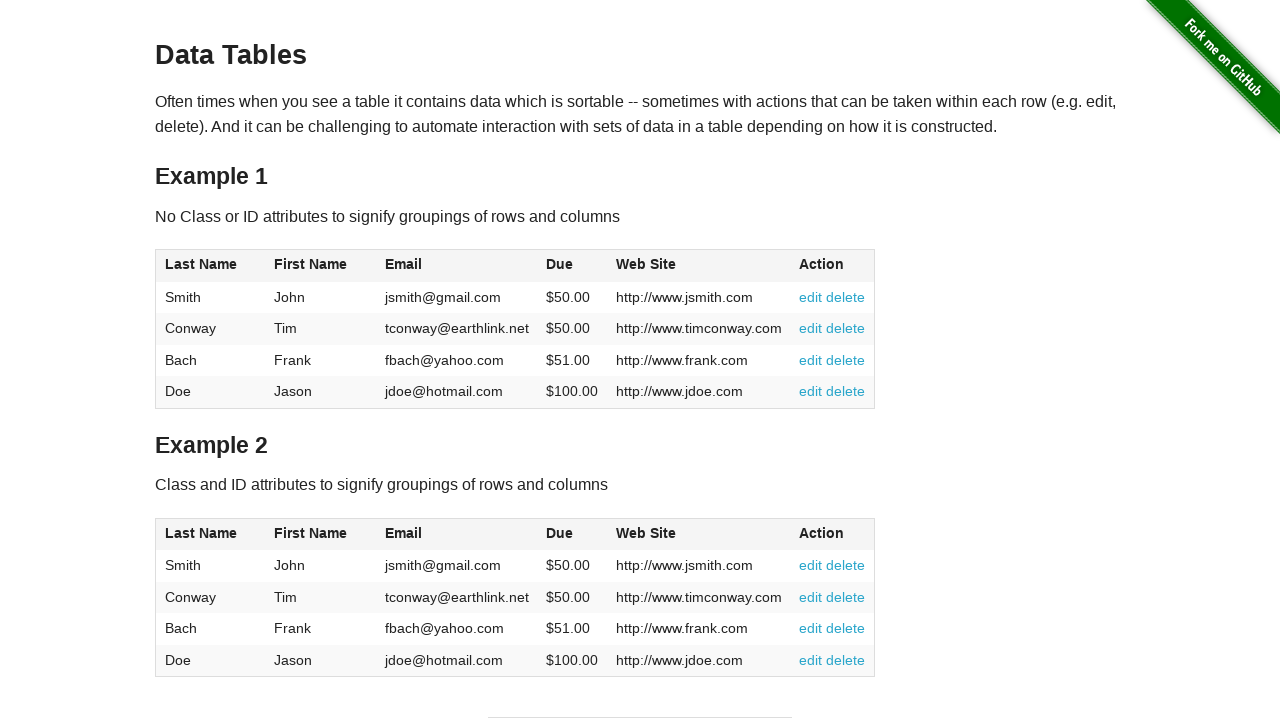